Tests handling a confirm JavaScript alert by clicking a button, triggering the alert, and dismissing it with Cancel.

Starting URL: https://v1.training-support.net/selenium/javascript-alerts

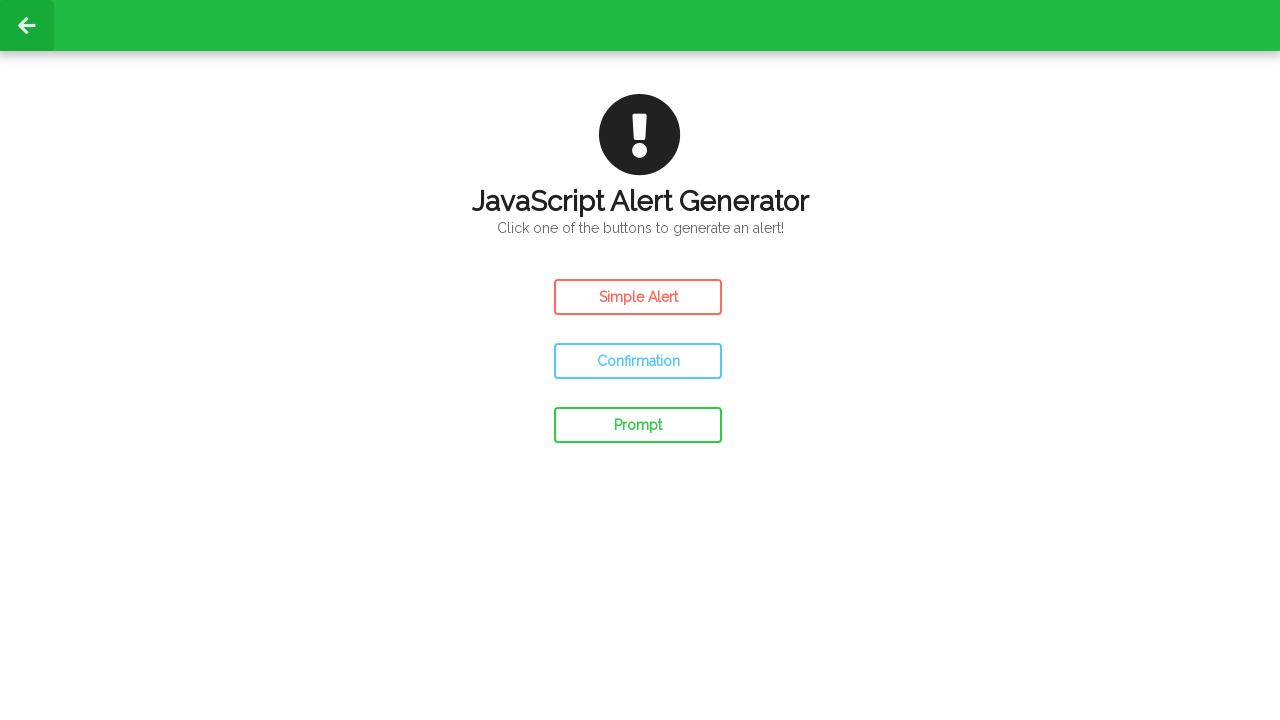

Set up dialog handler to dismiss confirm alerts
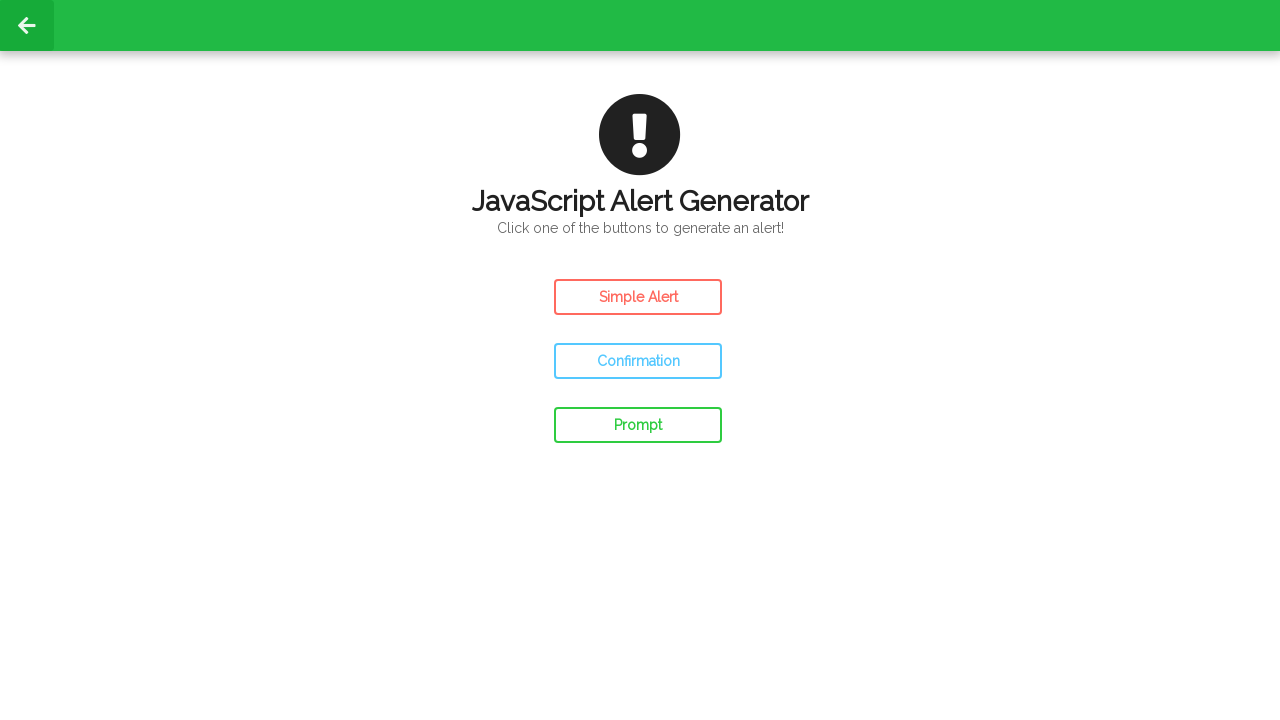

Clicked the Confirm Alert button to trigger JavaScript confirm dialog at (638, 361) on #confirm
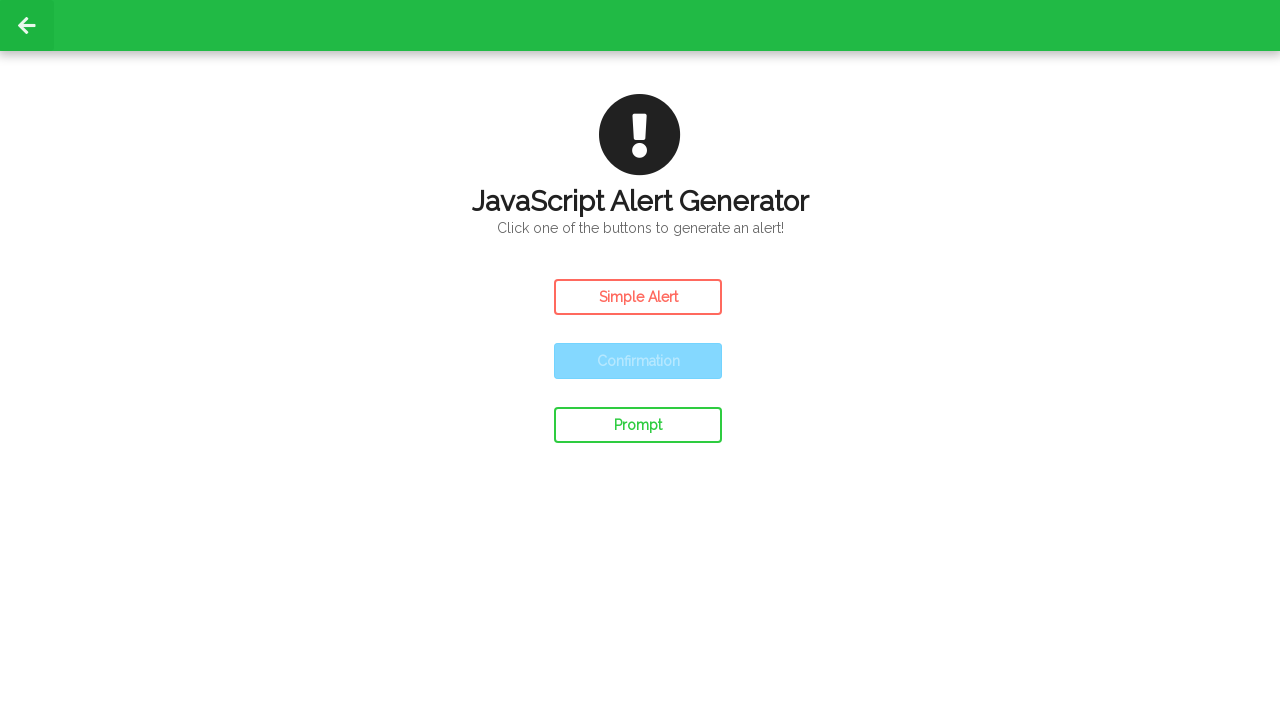

Waited for confirm alert to be dismissed with Cancel
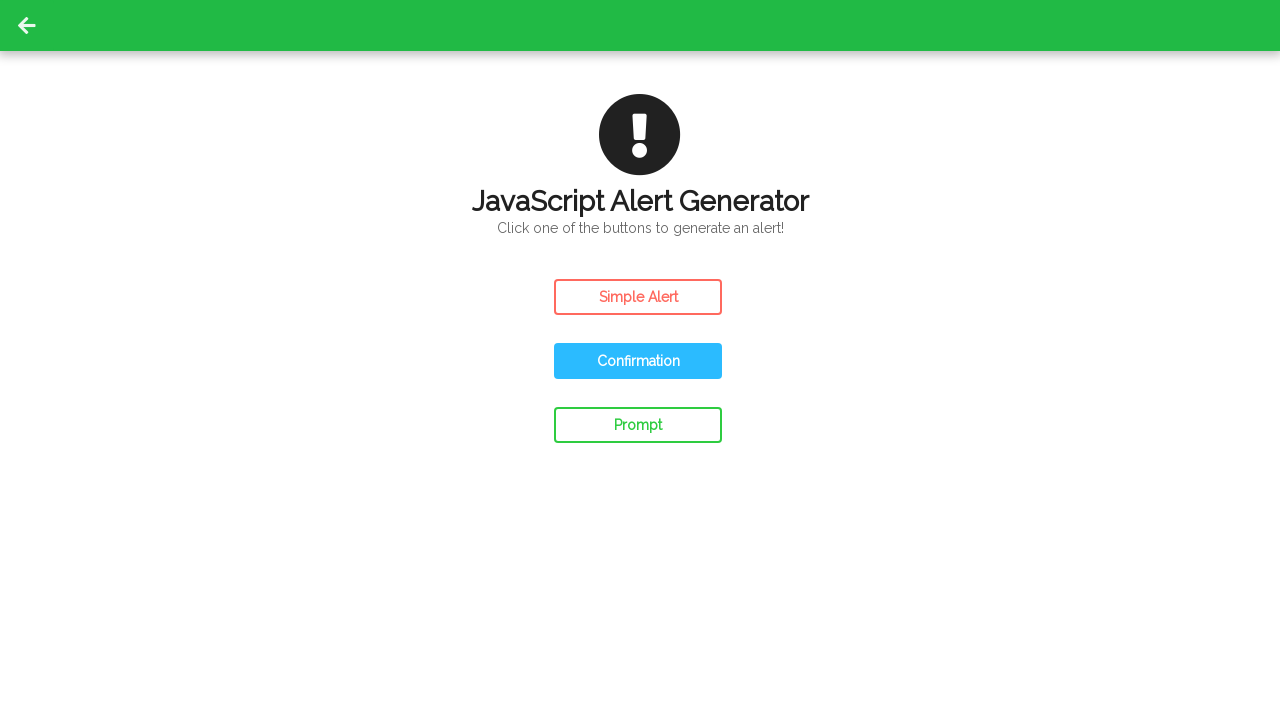

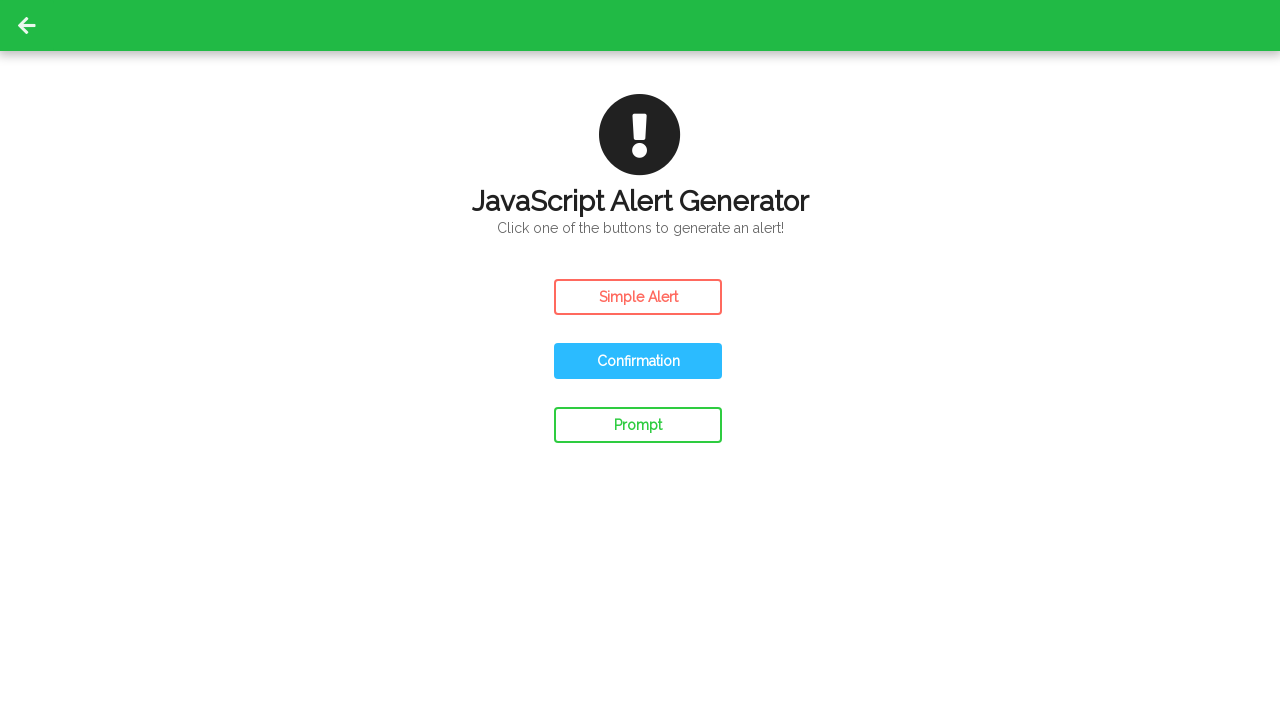